Tests filtering to display only completed items by clicking the Completed link

Starting URL: https://demo.playwright.dev/todomvc

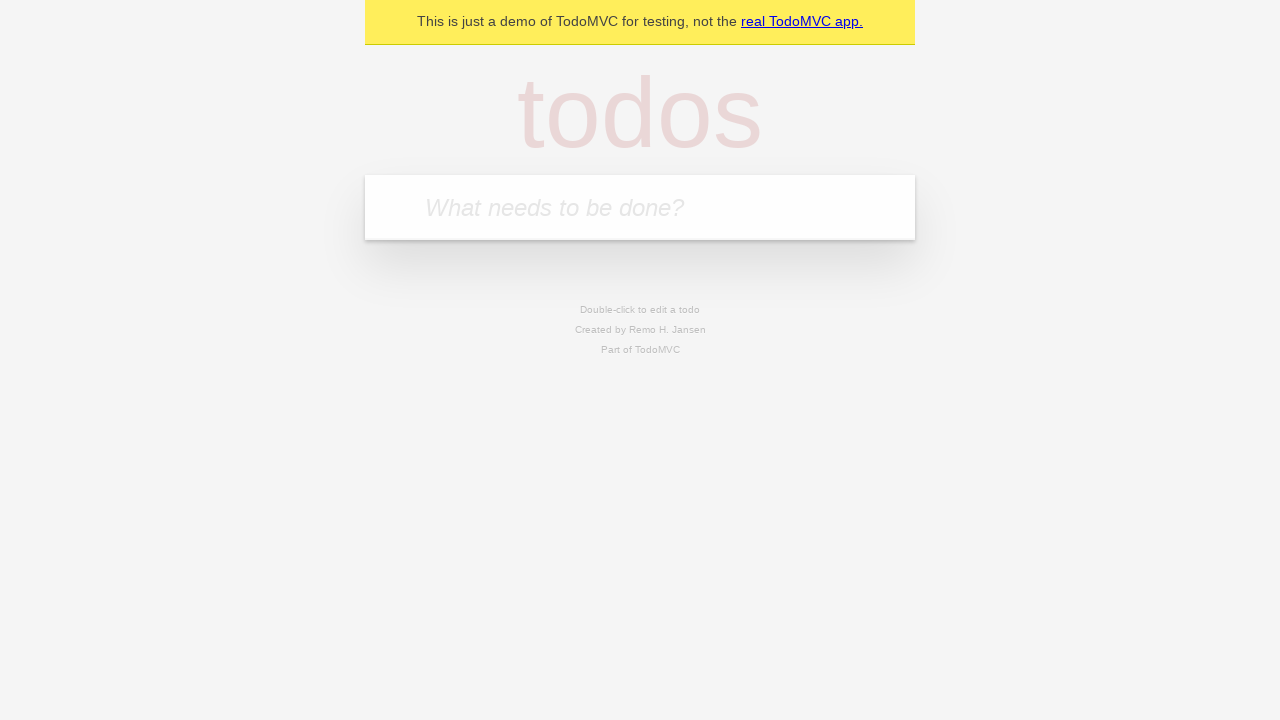

Filled todo input with 'buy some cheese' on internal:attr=[placeholder="What needs to be done?"i]
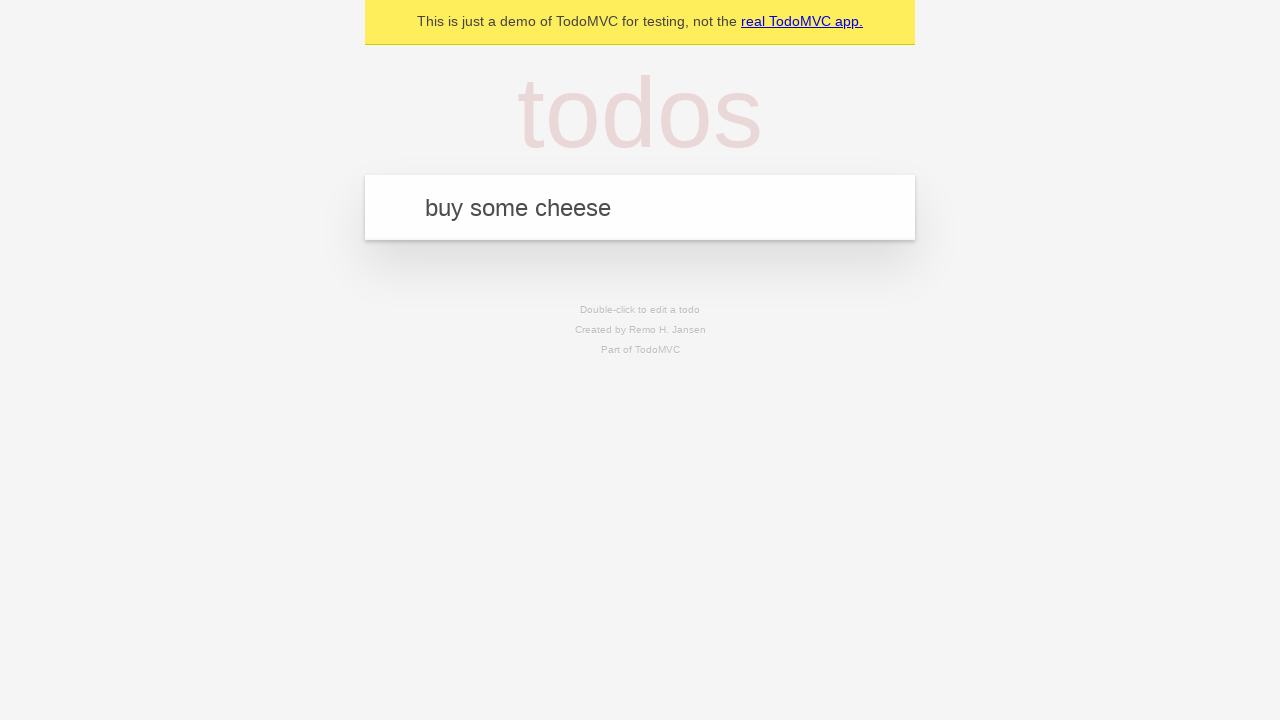

Pressed Enter to create first todo on internal:attr=[placeholder="What needs to be done?"i]
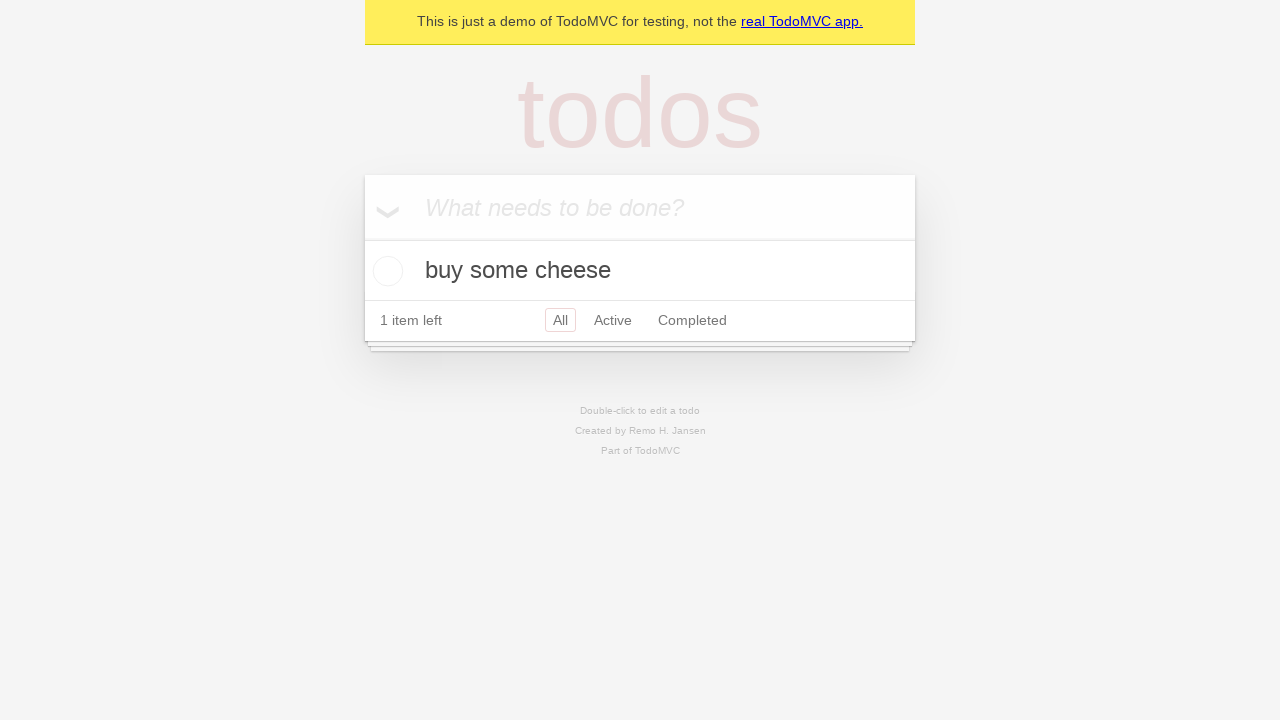

Filled todo input with 'feed the cat' on internal:attr=[placeholder="What needs to be done?"i]
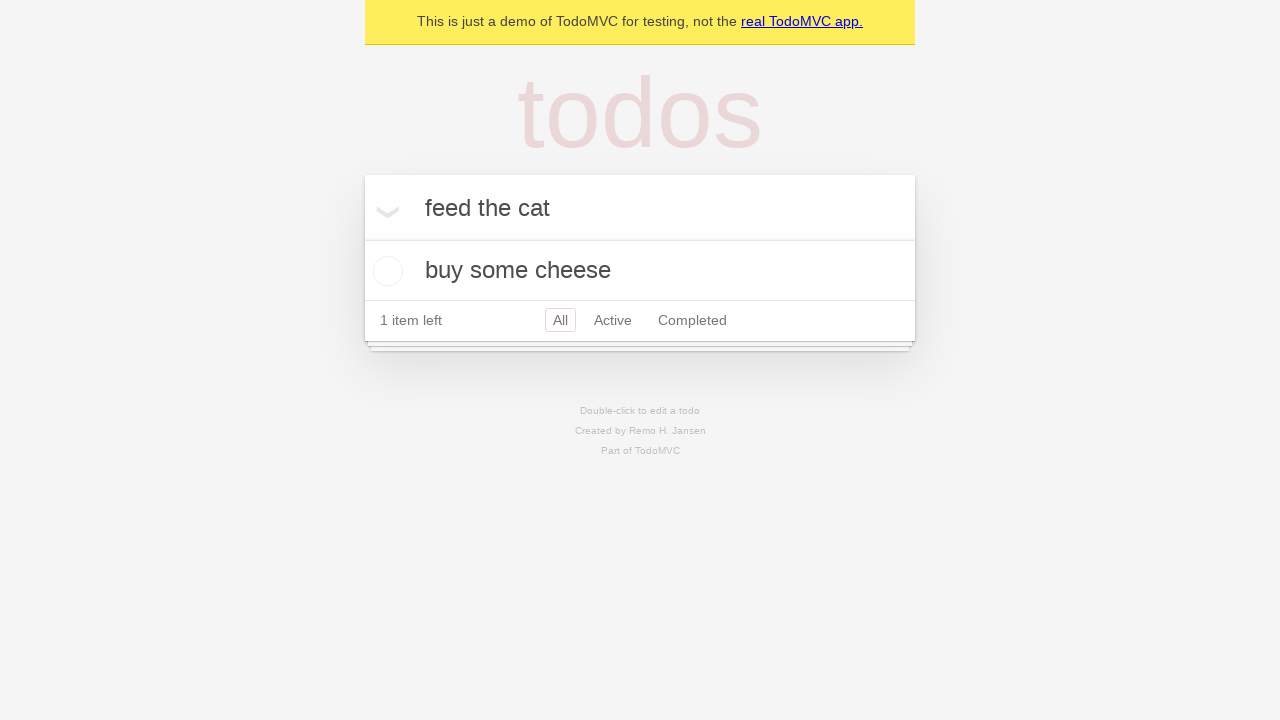

Pressed Enter to create second todo on internal:attr=[placeholder="What needs to be done?"i]
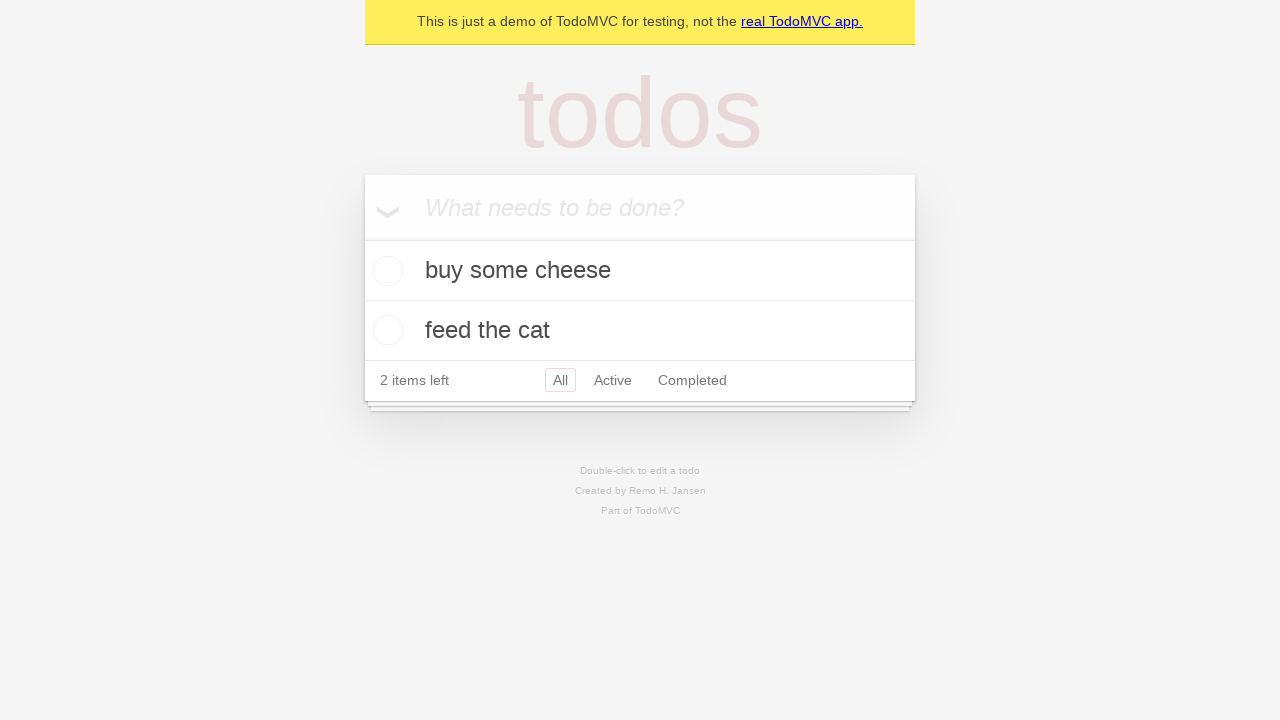

Filled todo input with 'book a doctors appointment' on internal:attr=[placeholder="What needs to be done?"i]
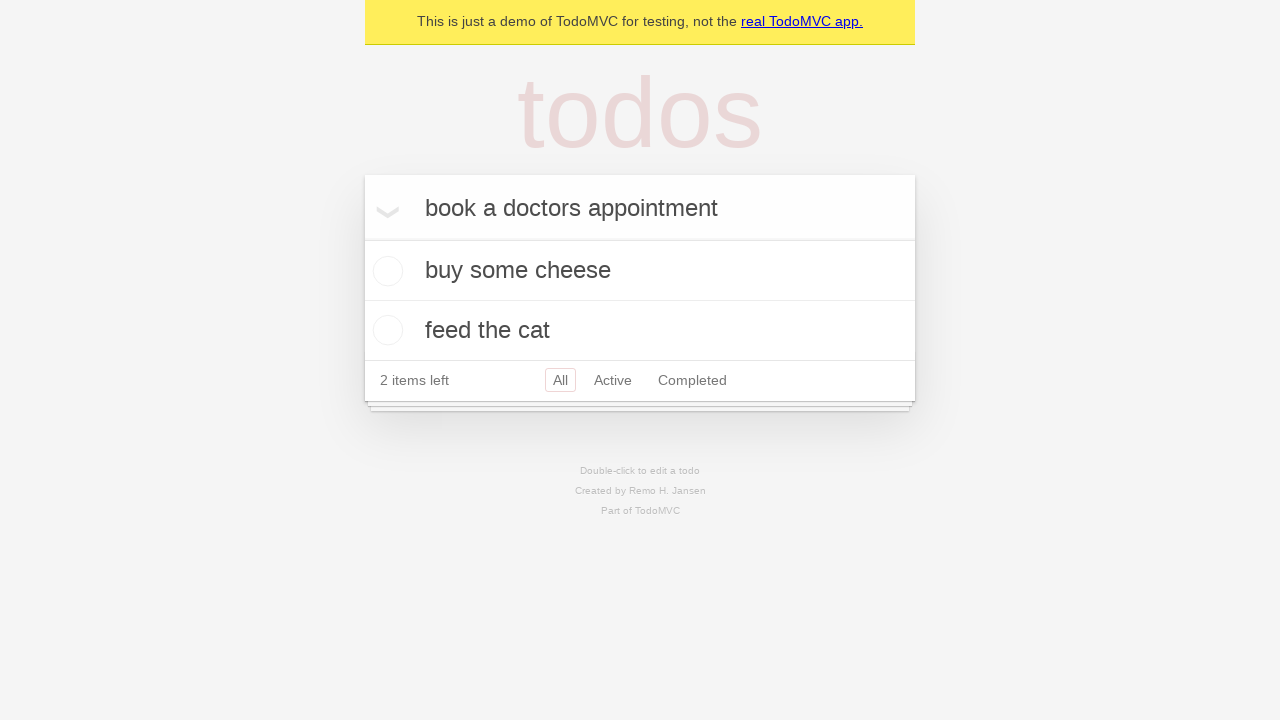

Pressed Enter to create third todo on internal:attr=[placeholder="What needs to be done?"i]
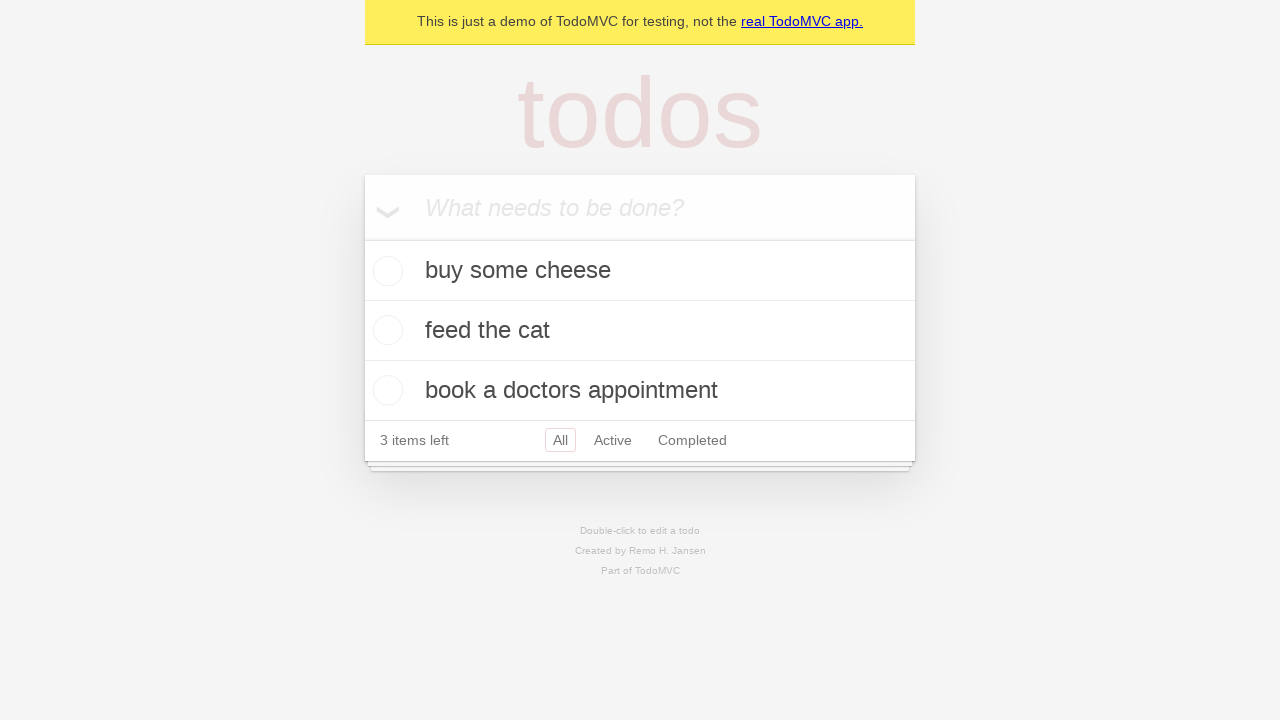

Checked the second todo item 'feed the cat' at (385, 330) on [data-testid='todo-item'] >> nth=1 >> internal:role=checkbox
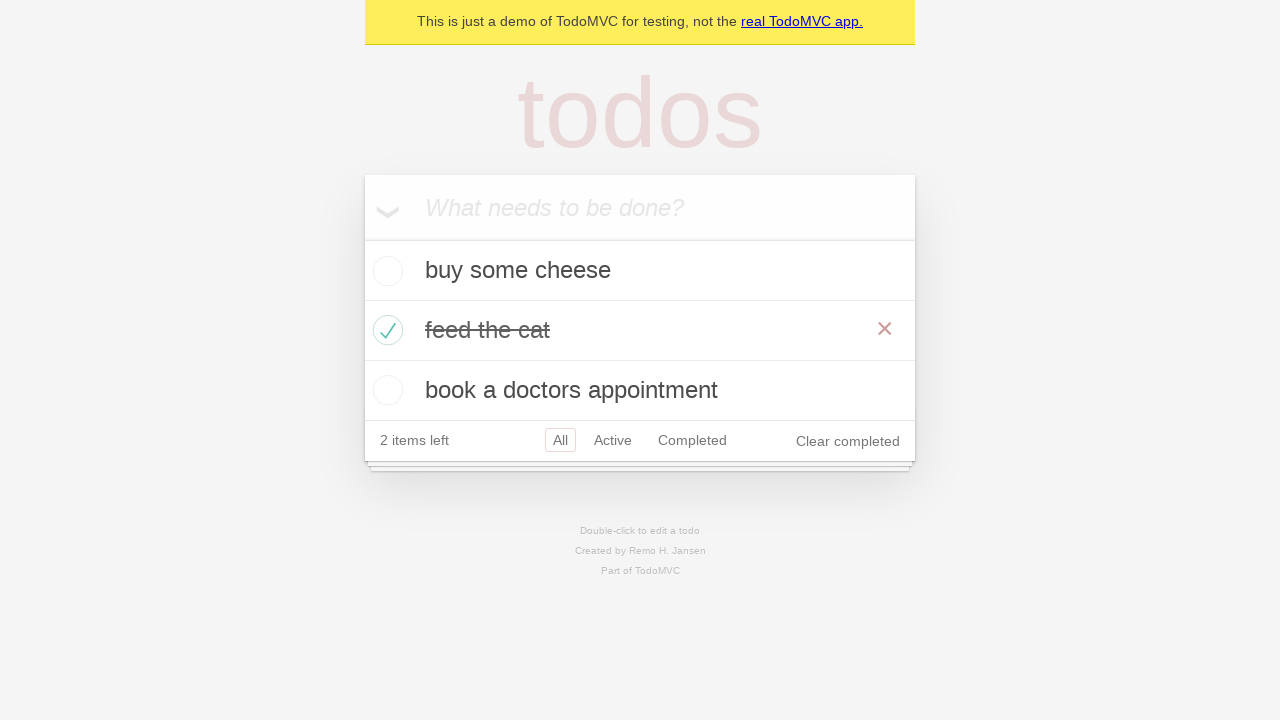

Clicked Completed filter link at (692, 440) on internal:role=link[name="Completed"i]
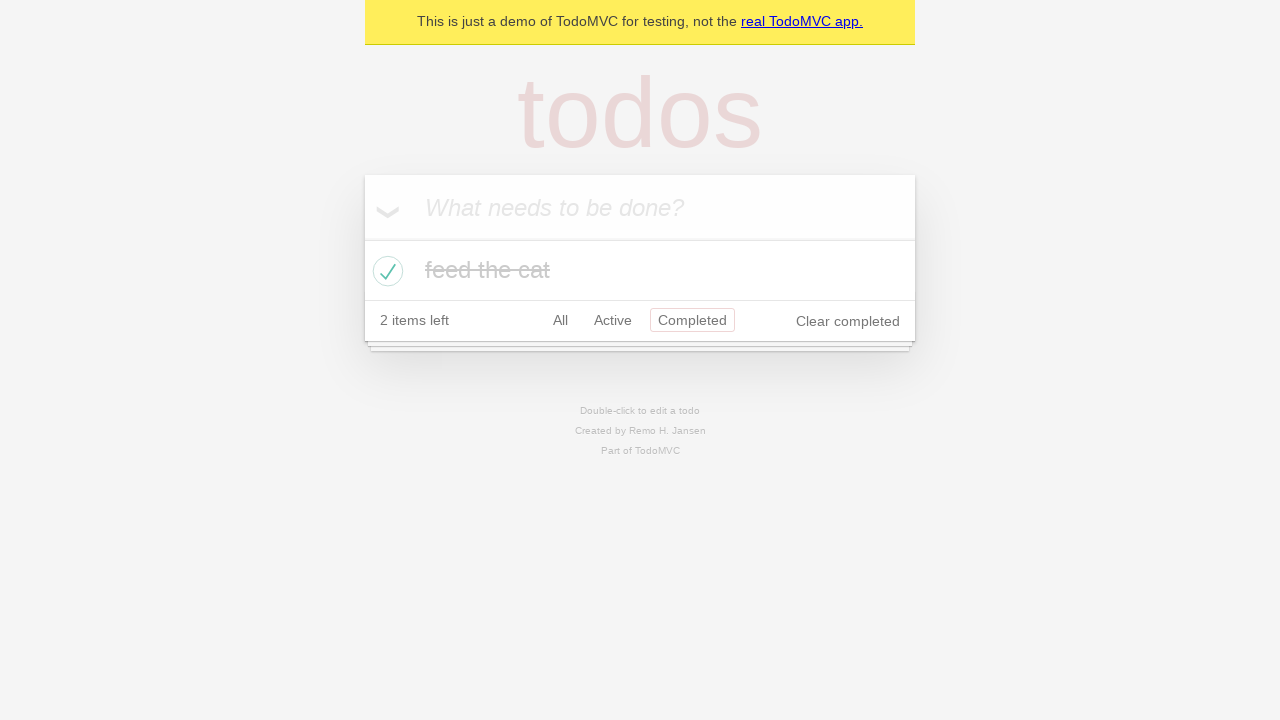

Waited for filtered todo list to display only 1 completed item
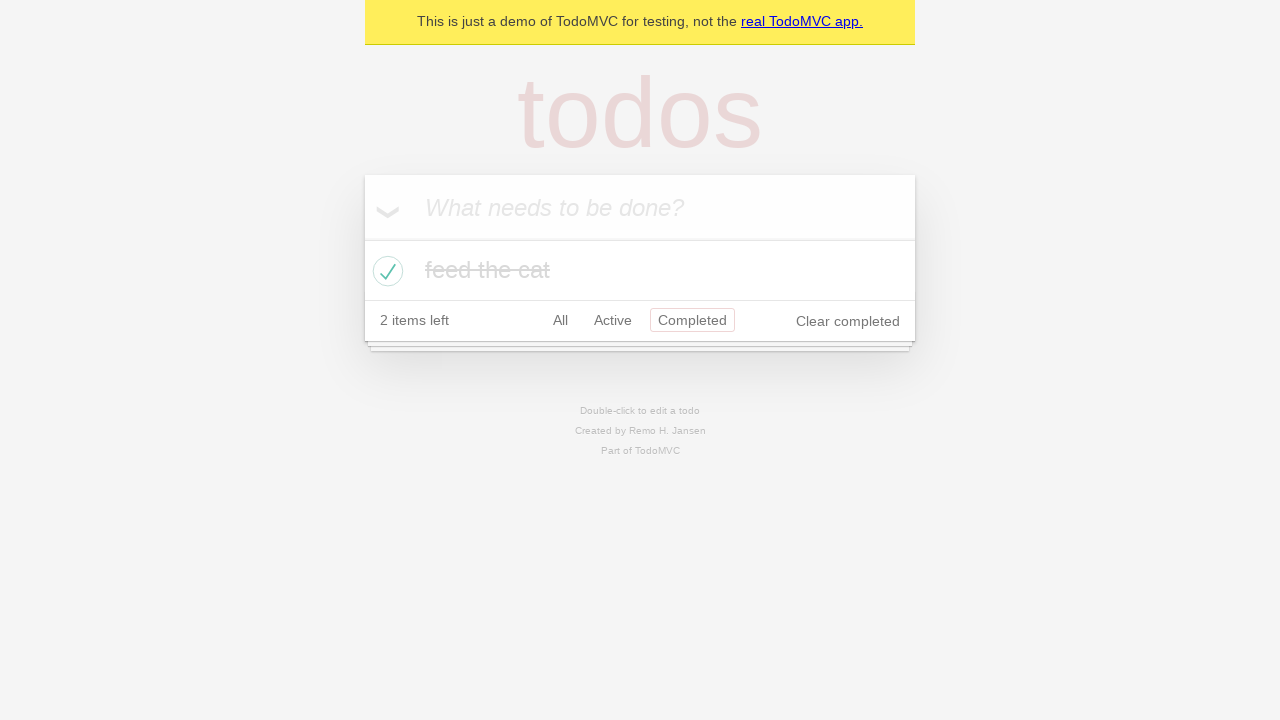

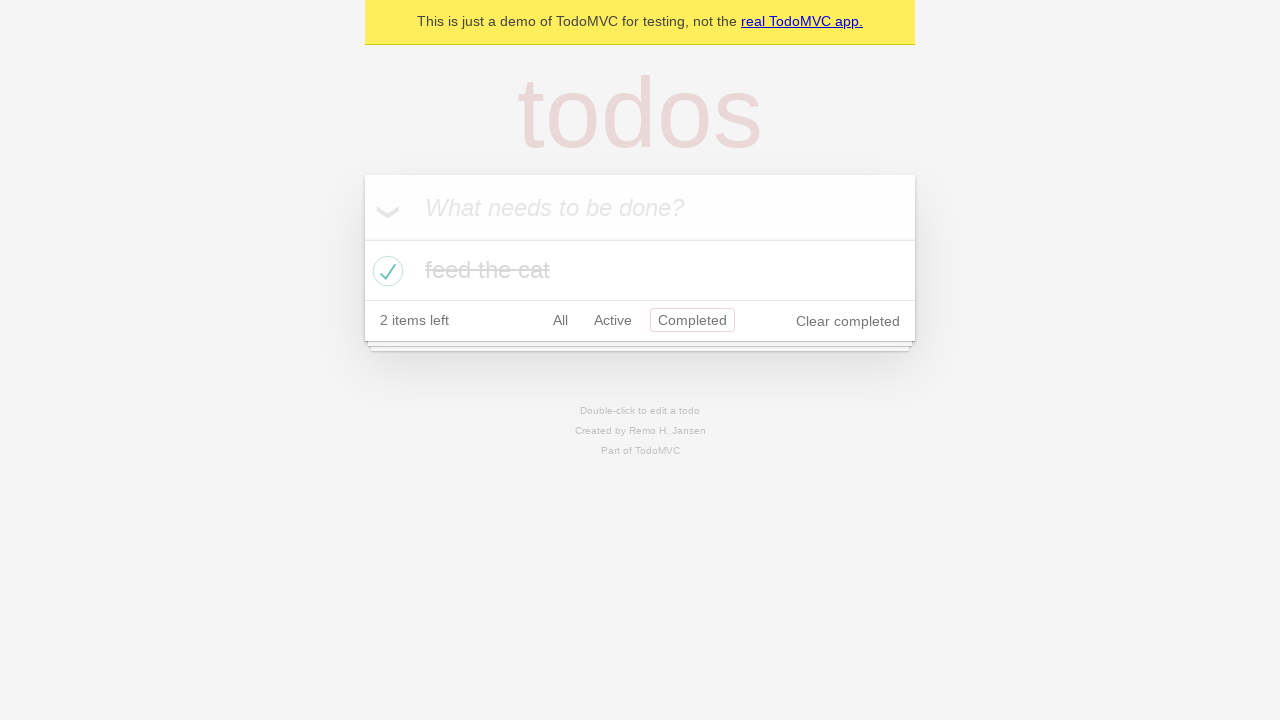